Tests the Playwright documentation homepage by verifying the page title contains "Playwright", clicking the "Get Started" link, and confirming the Installation heading is visible on the resulting page.

Starting URL: https://playwright.dev/

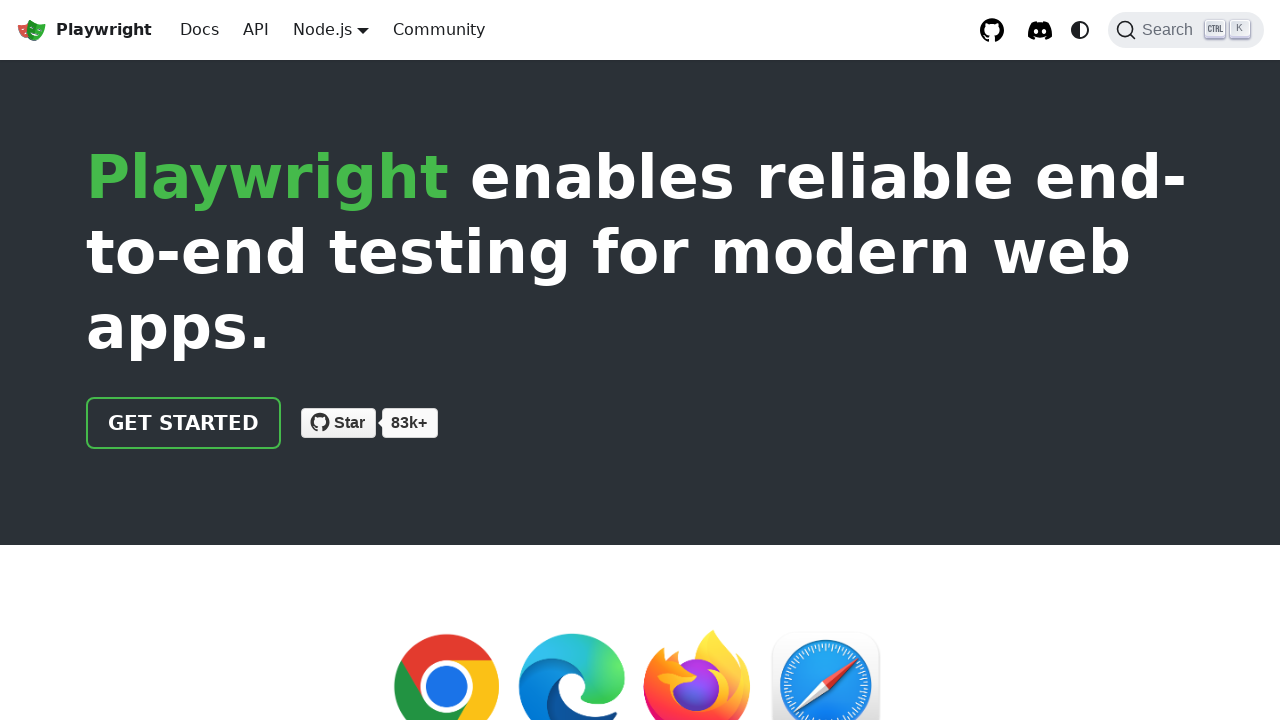

Verified page title contains 'Playwright'
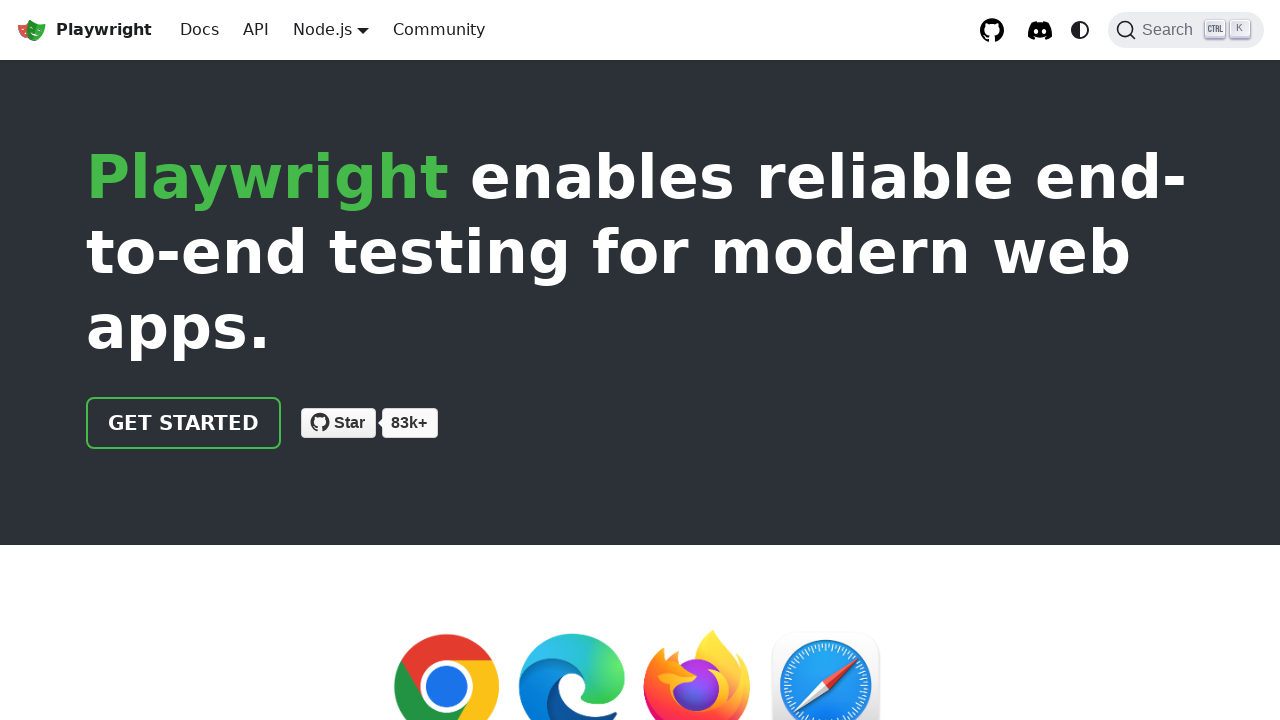

Located the 'Get Started' link
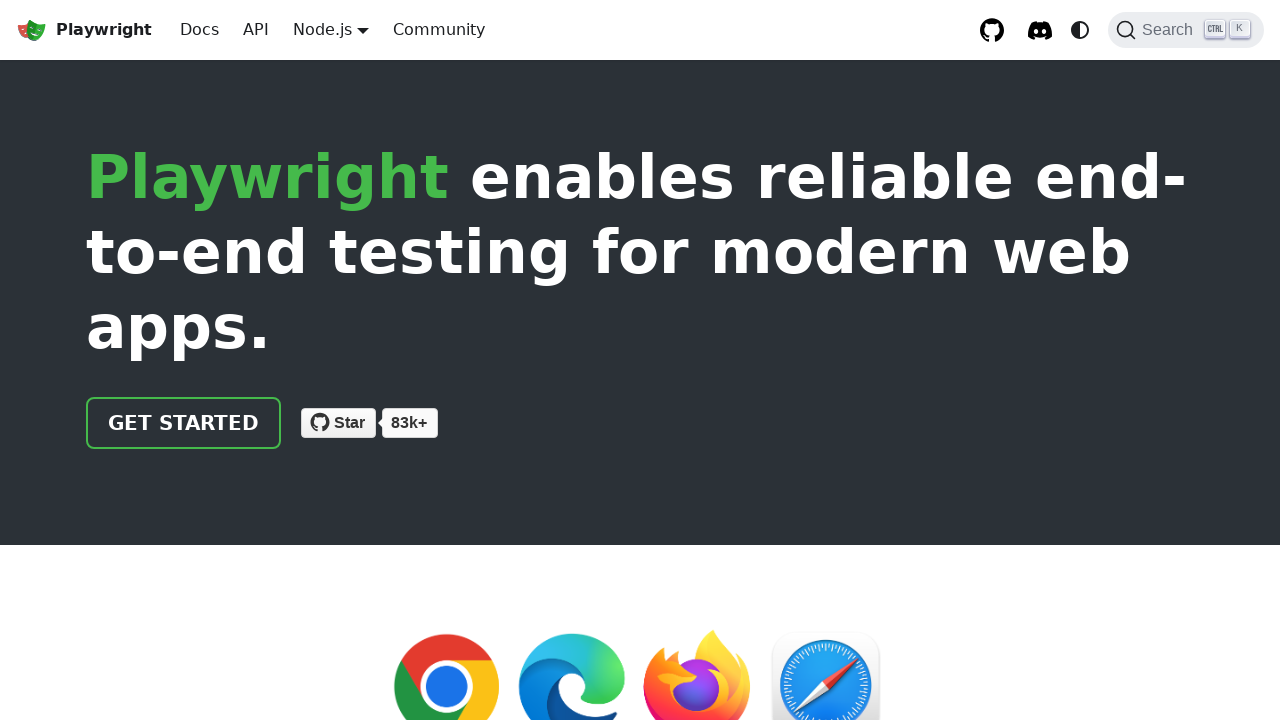

Verified 'Get Started' link has correct href attribute '/docs/intro'
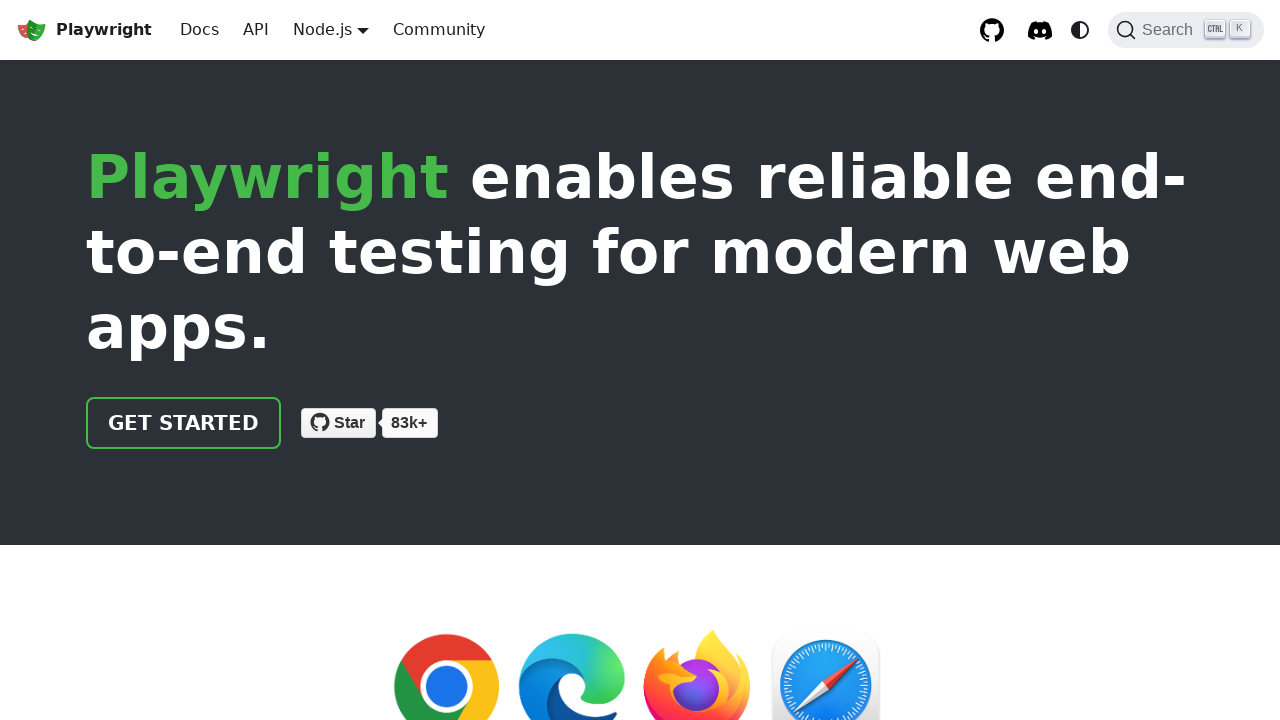

Clicked the 'Get Started' link at (184, 423) on internal:role=link[name="Get Started"i]
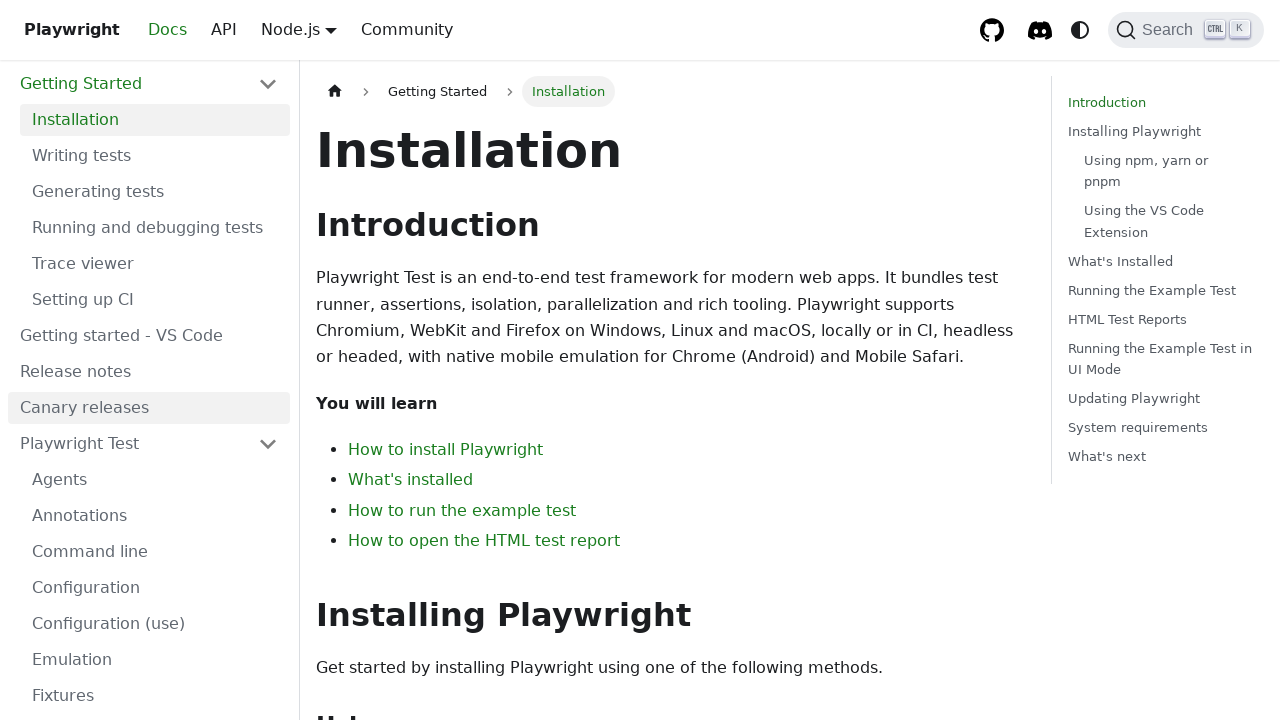

Installation heading is now visible on the page
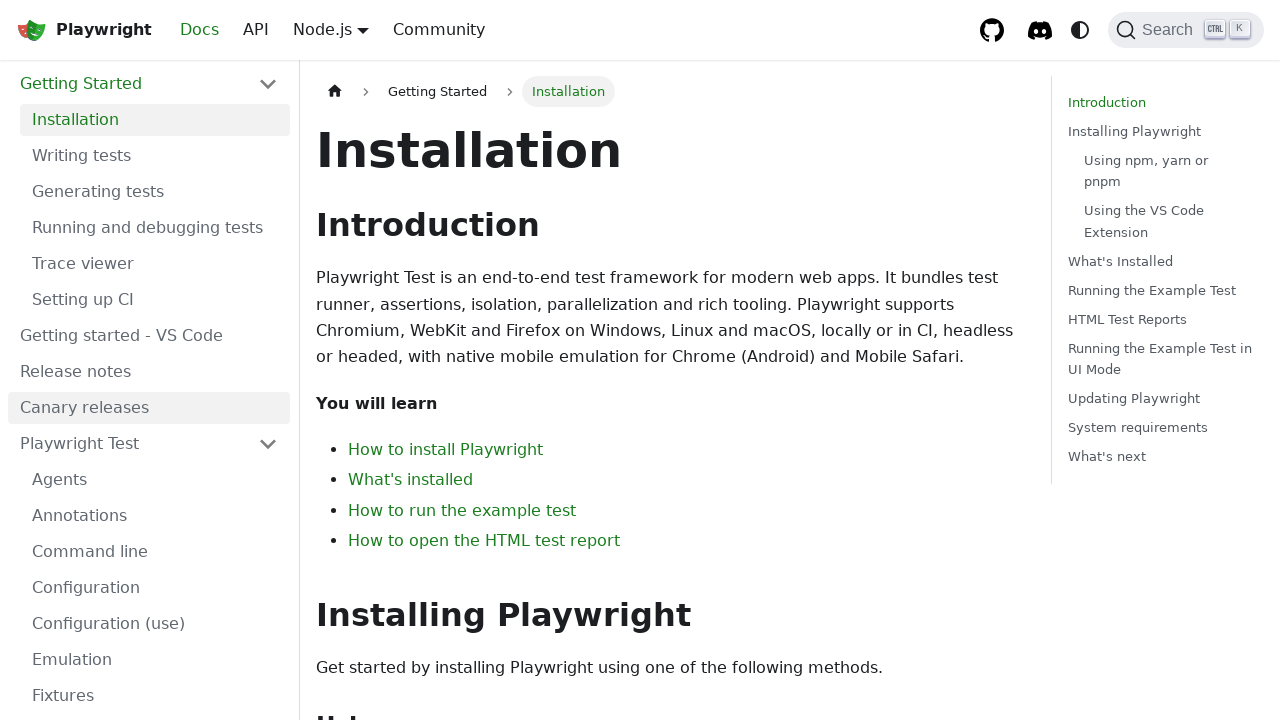

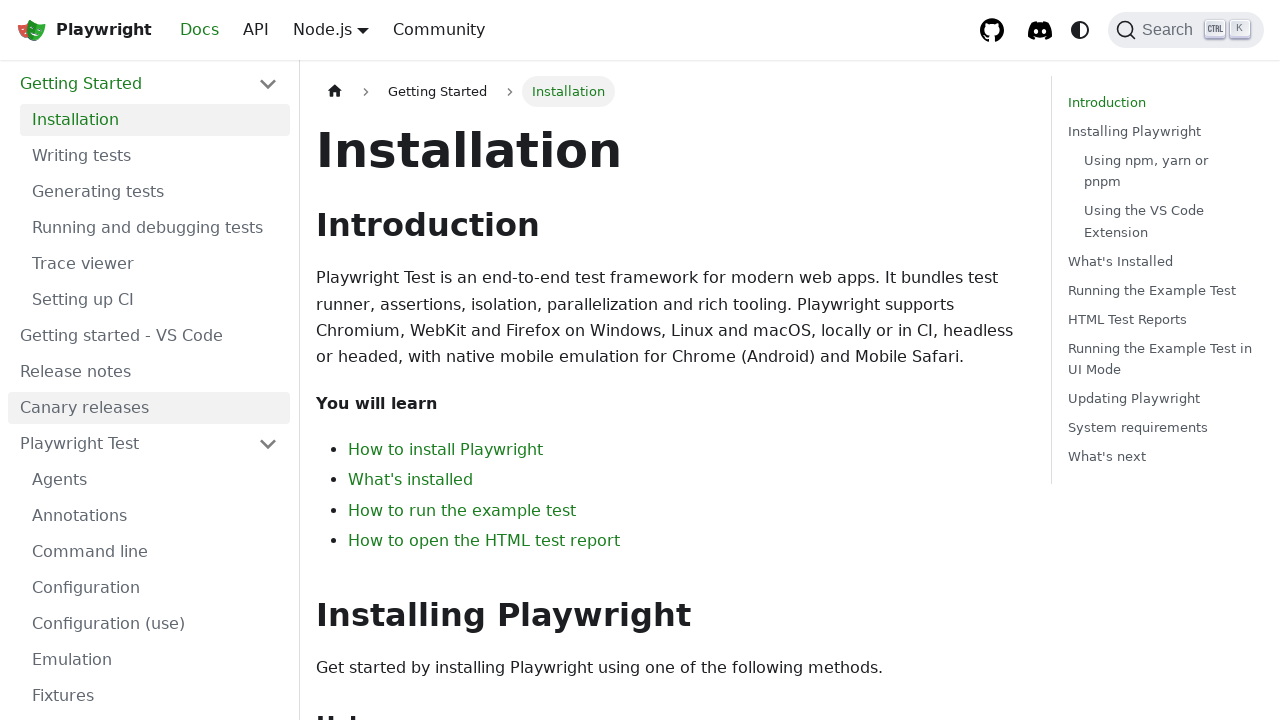